Tests form filling functionality by entering first name, last name, and job title into a form on a practice testing website

Starting URL: https://formy-project.herokuapp.com/form

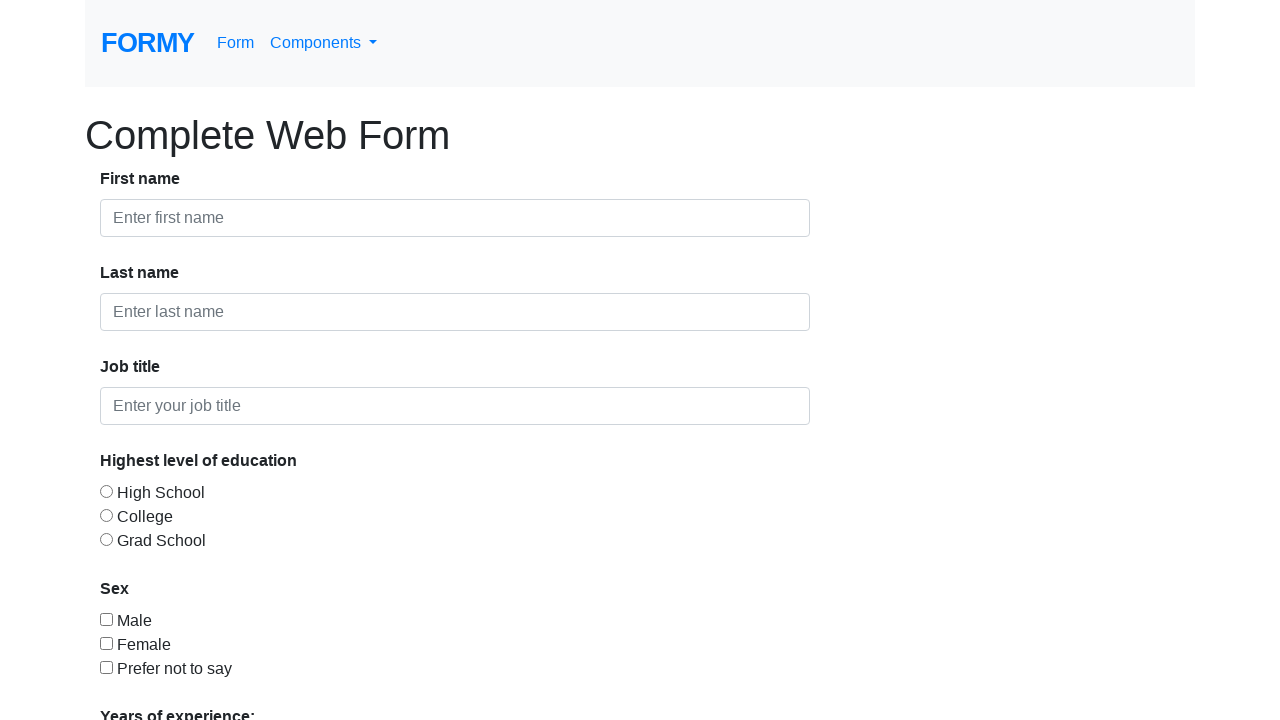

Filled first name field with 'John' on .form-control >> nth=0
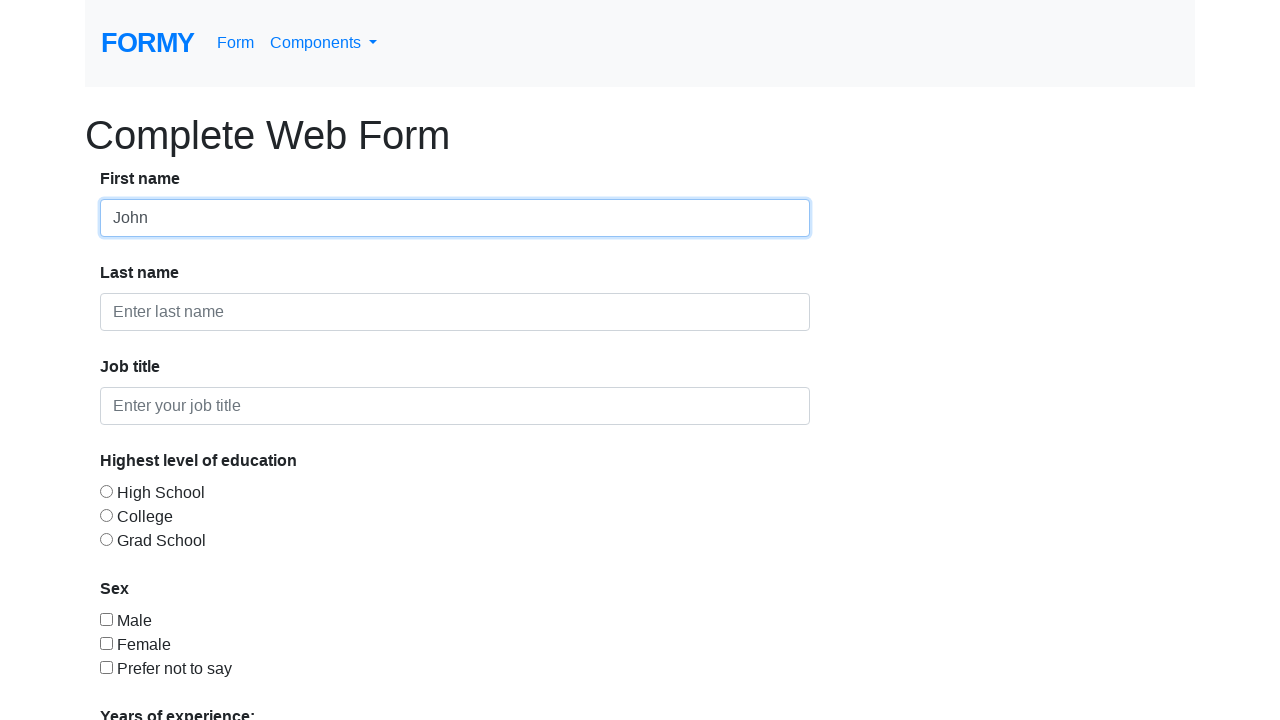

Filled last name field with 'Smith' on .form-control >> nth=1
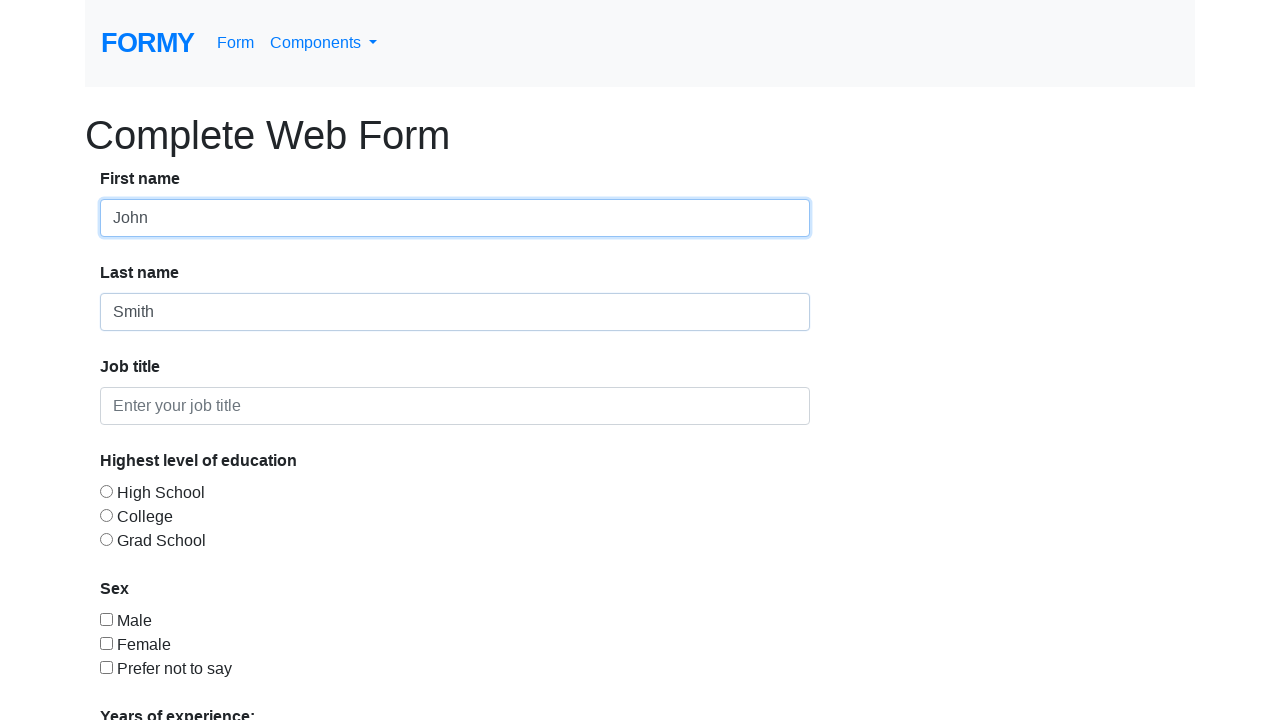

Filled job title field with 'Software Engineer' on .form-control >> nth=2
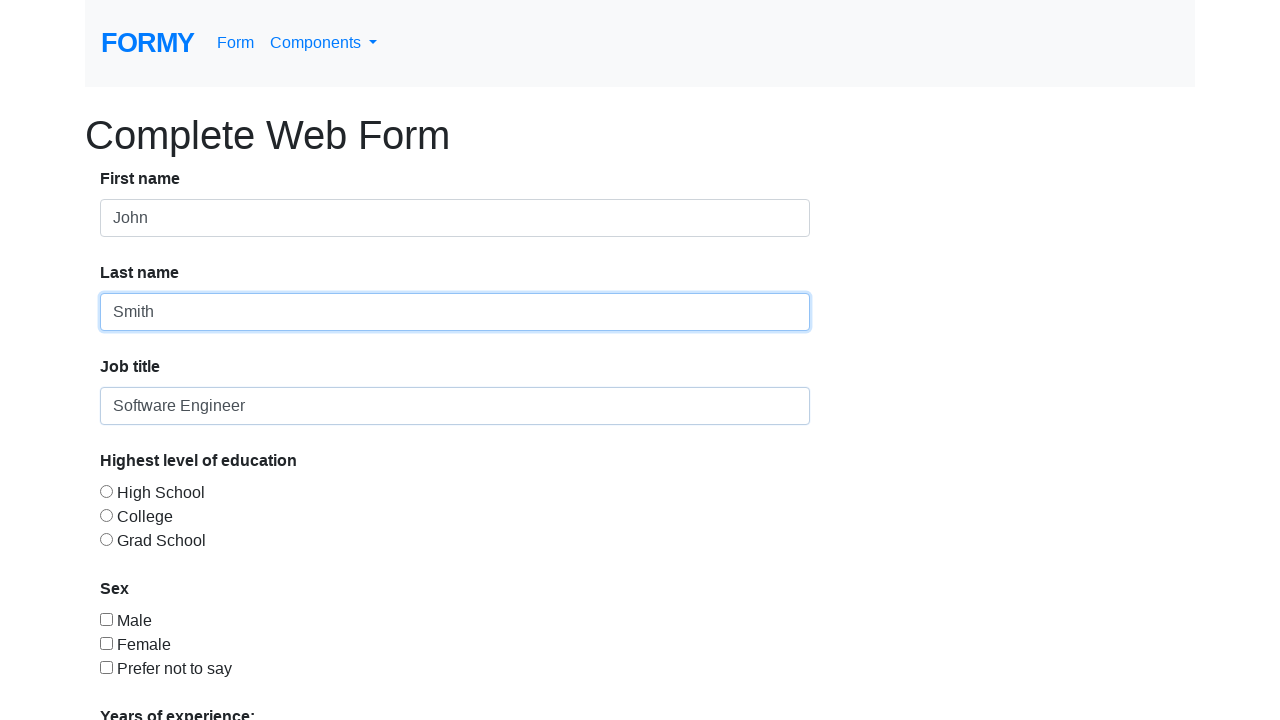

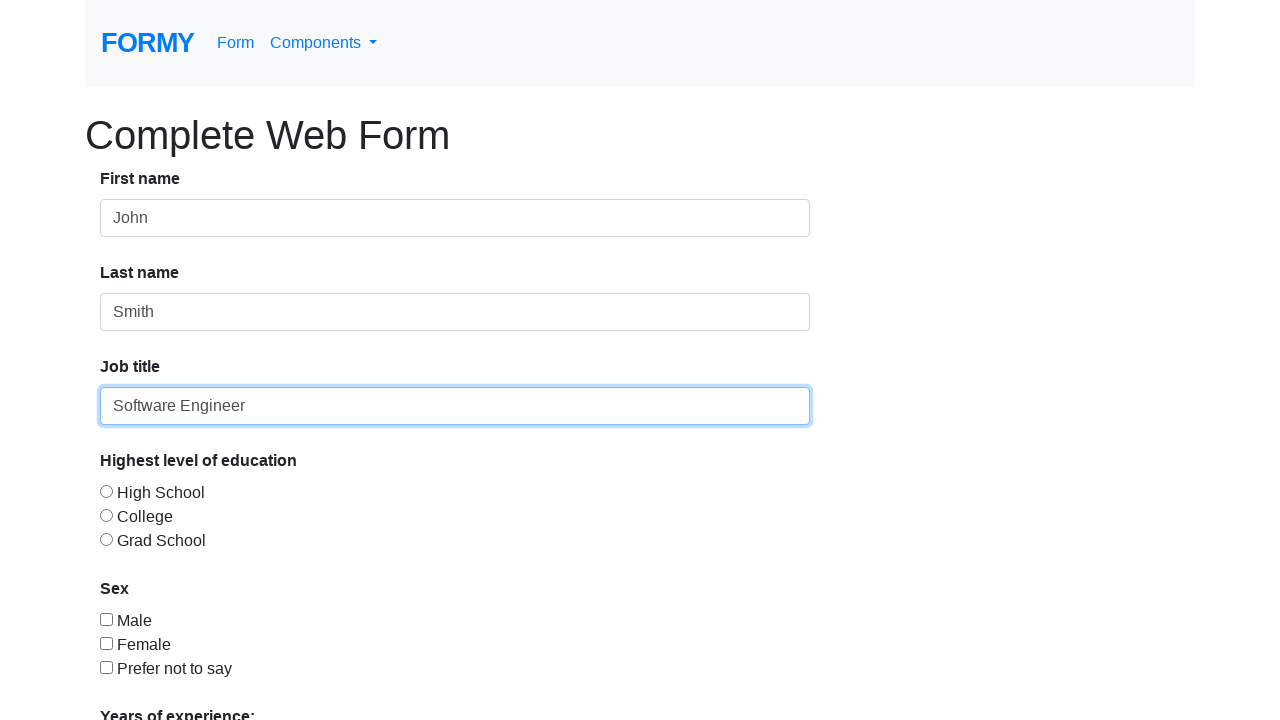